Navigates to the WebdriverIO documentation site and clicks on the API link to navigate to the API documentation page

Starting URL: https://webdriver.io

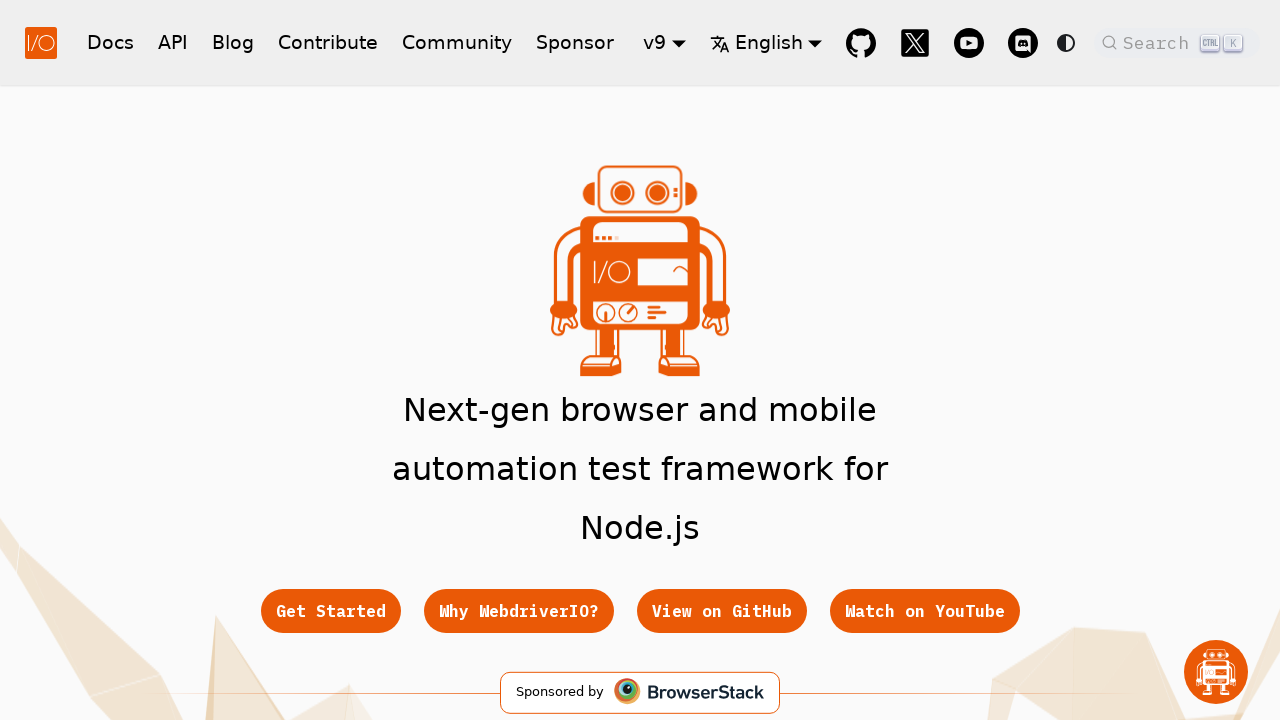

Navigated to WebdriverIO documentation site at https://webdriver.io
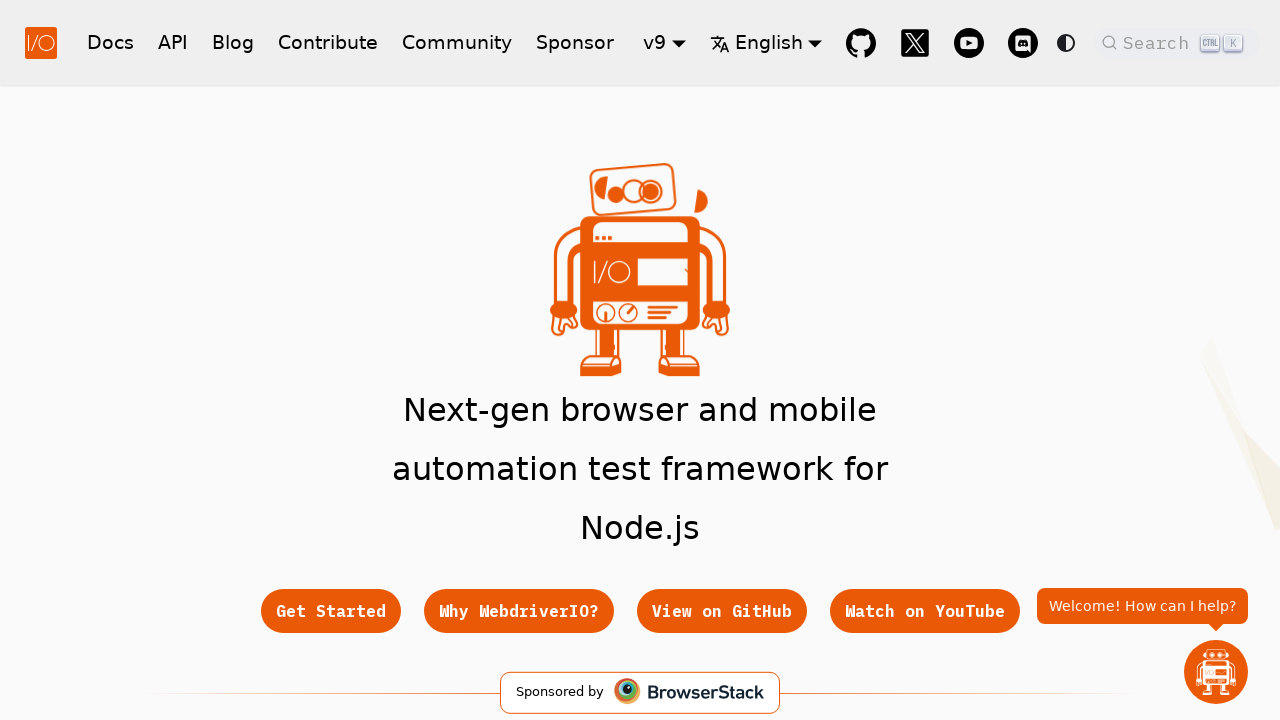

Clicked on the API link at (173, 42) on a:text('API')
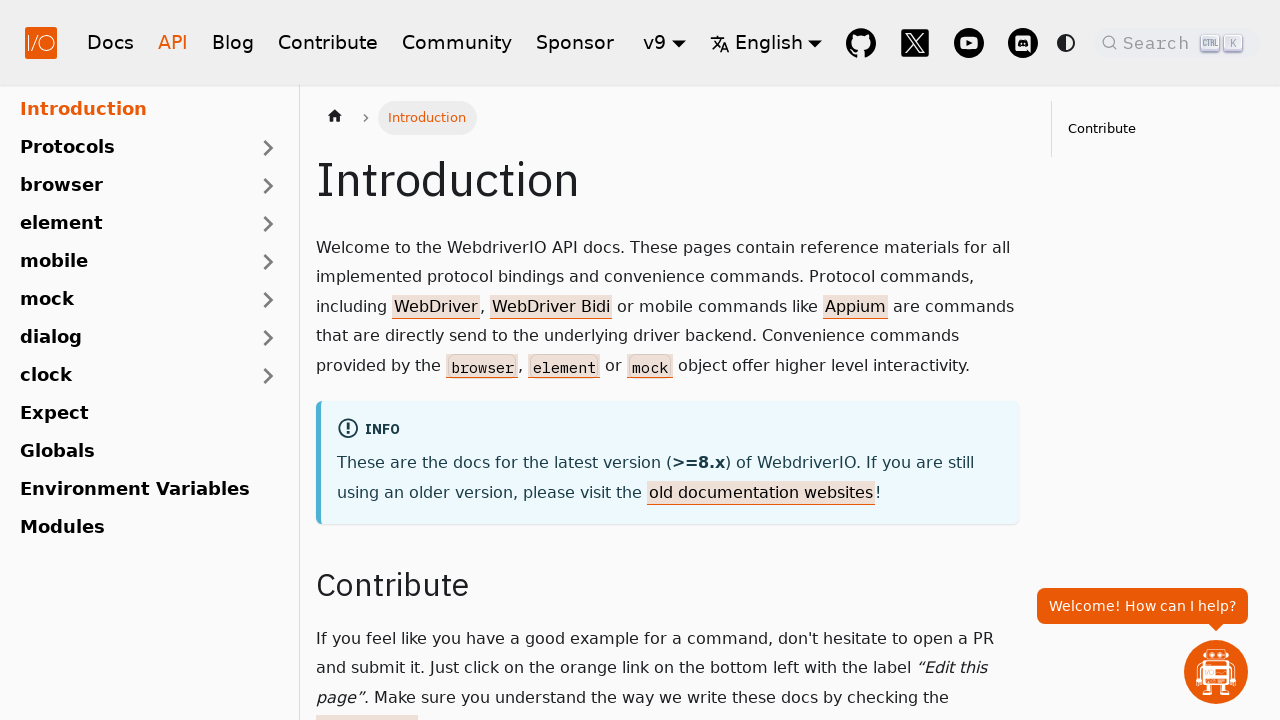

Waited for navigation to complete and API documentation page to load
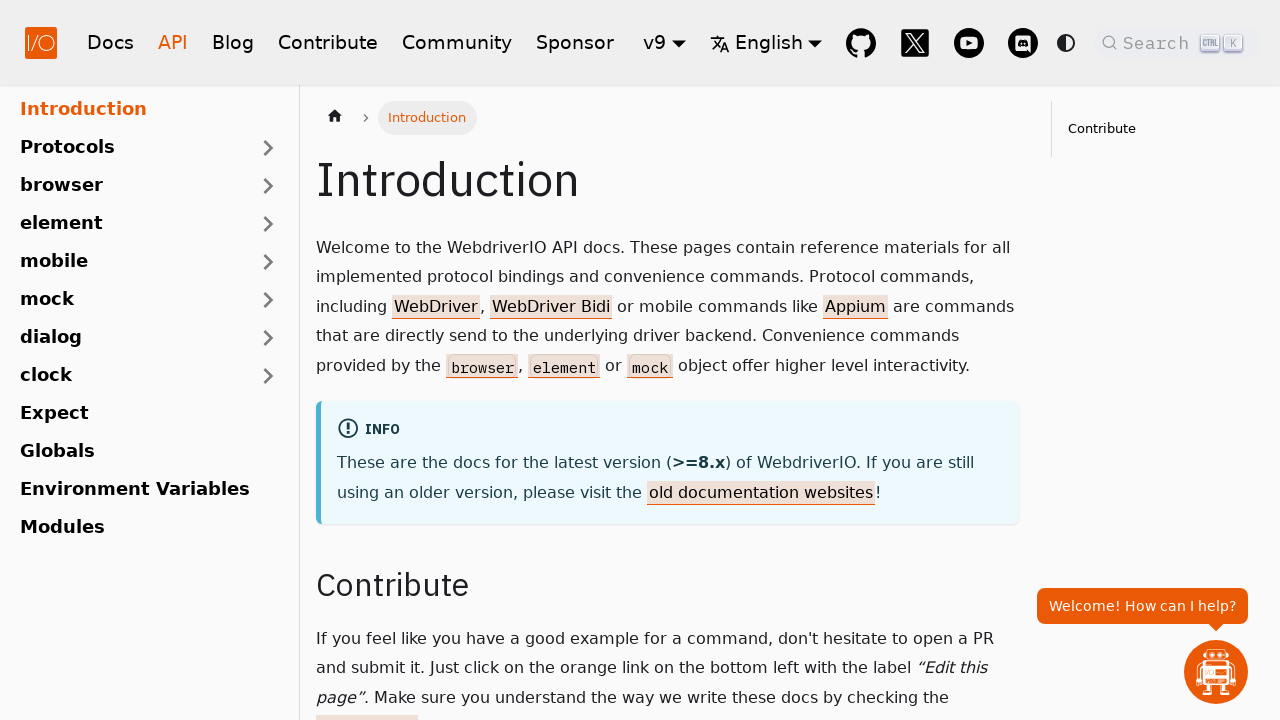

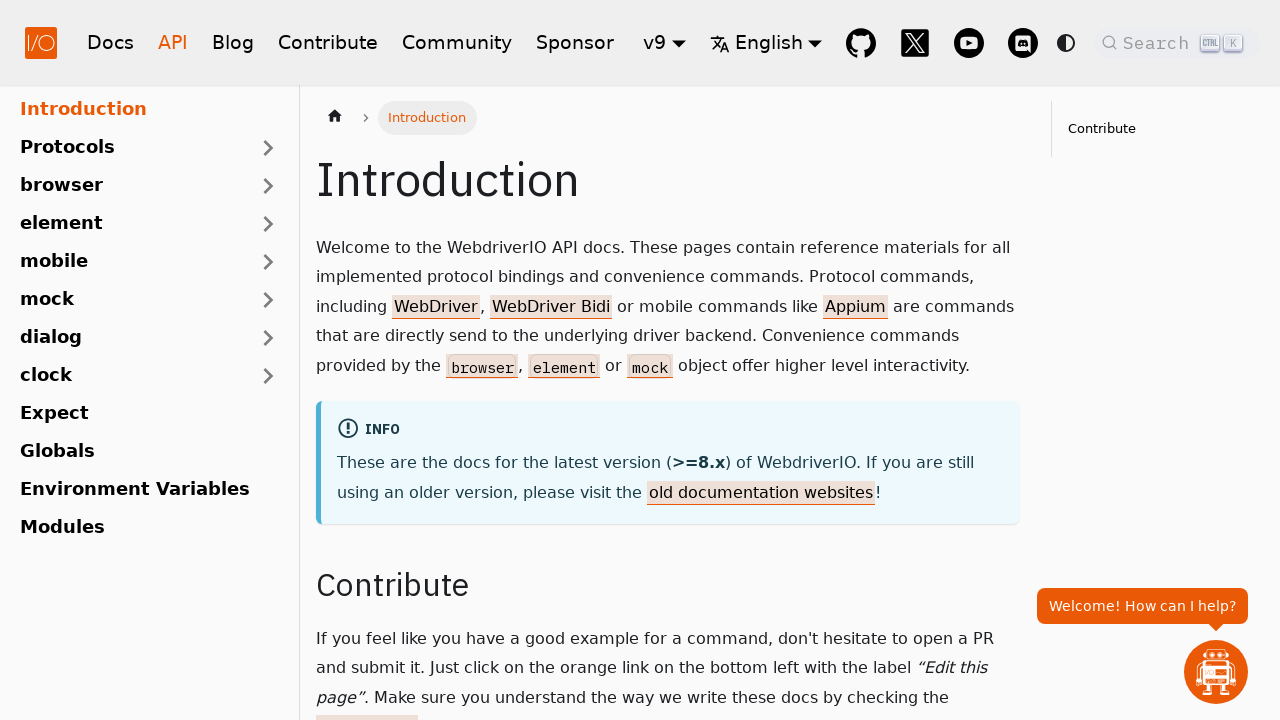